Fills out a practice form on Techlistic website including name, gender, experience, date, profession, tools, continent and commands using keyboard navigation

Starting URL: https://www.techlistic.com/p/selenium-practice-form.html

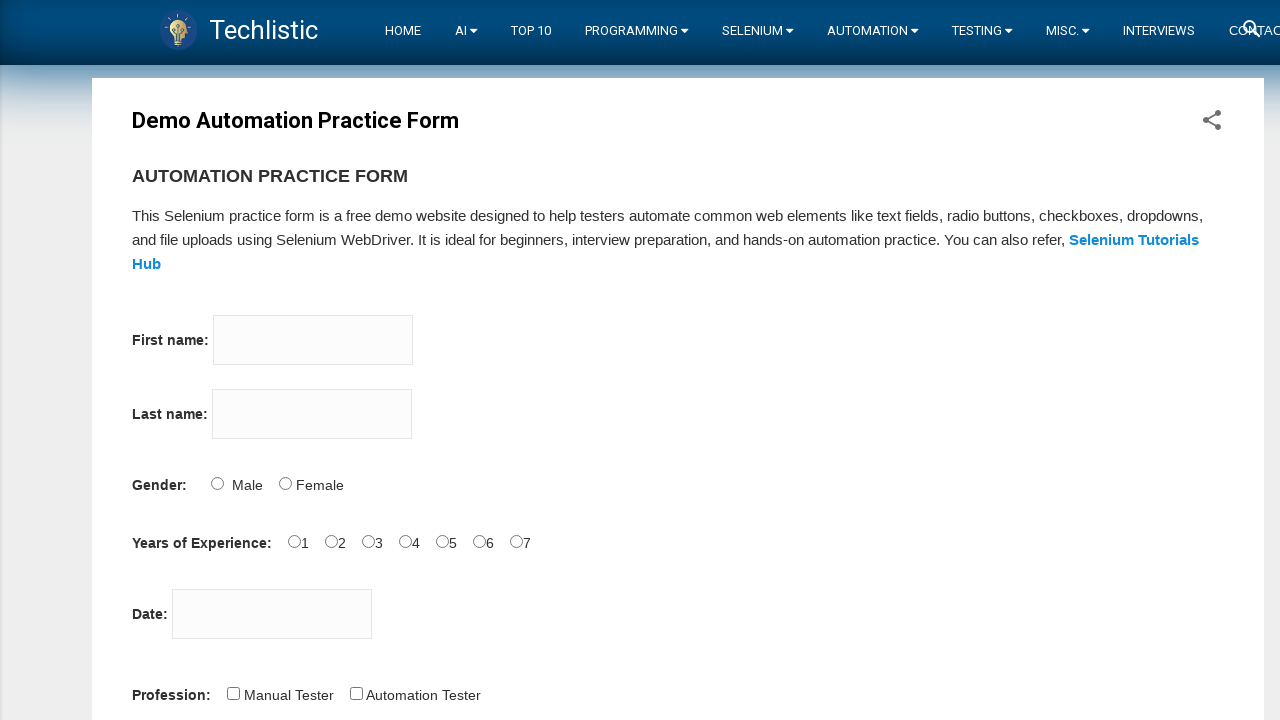

Clicked on firstname field at (313, 340) on xpath=//*[@name='firstname']
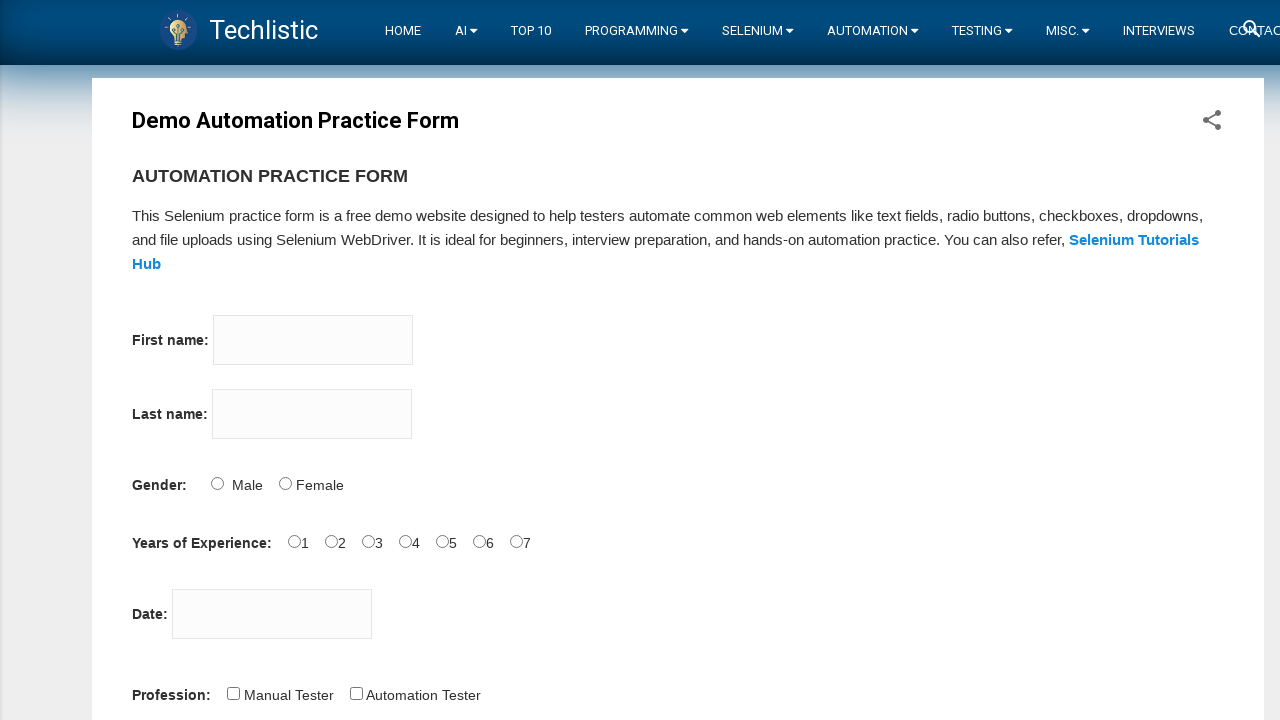

Typed 'Emre' in firstname field
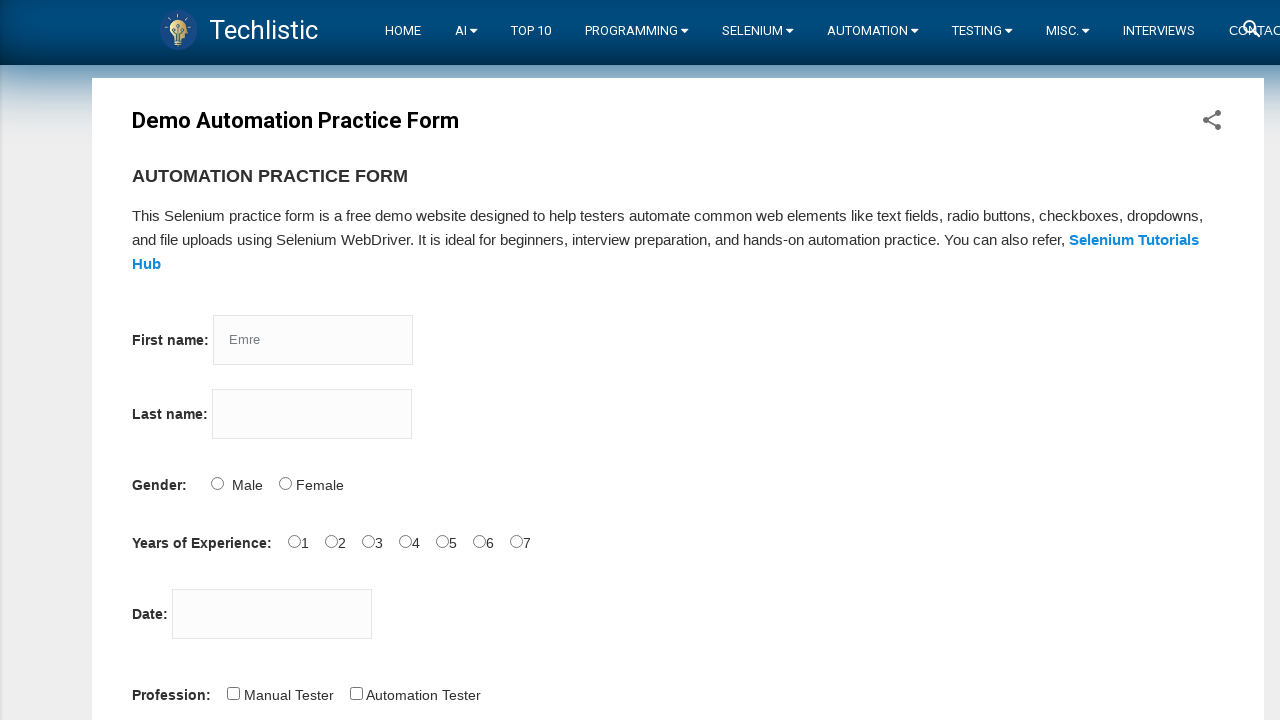

Pressed Tab to move to lastname field
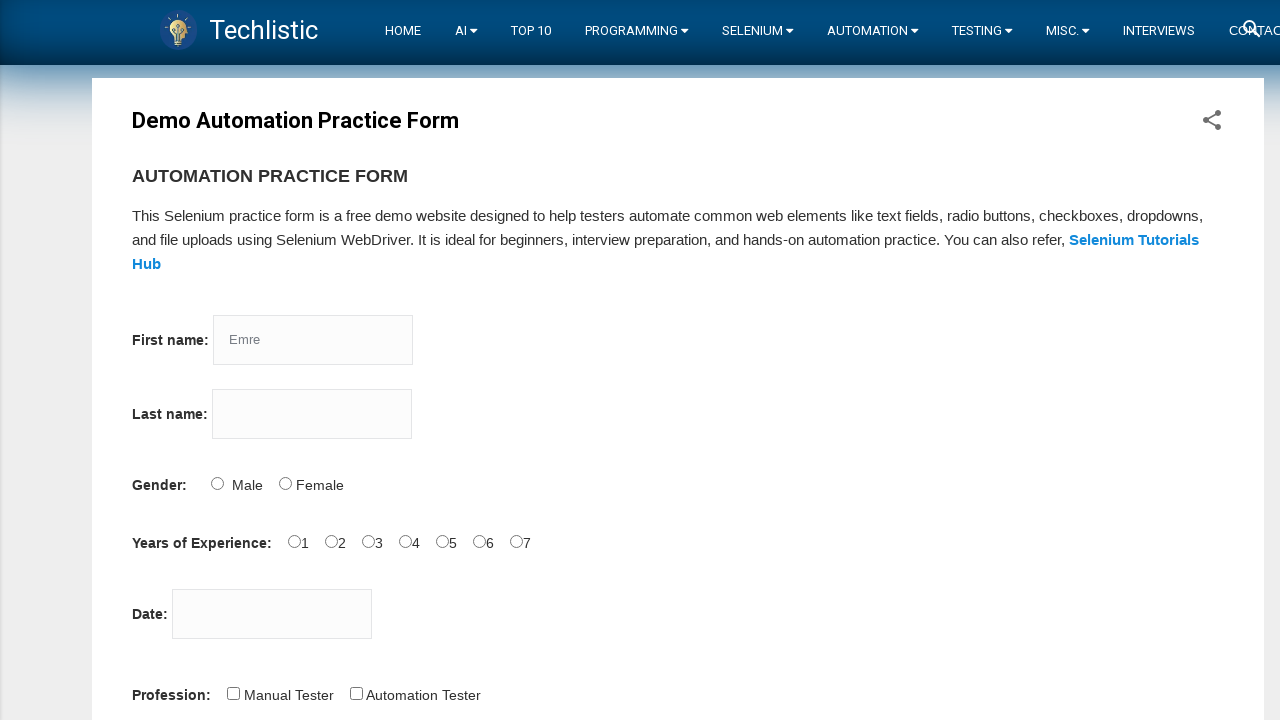

Typed 'Tatar' in lastname field
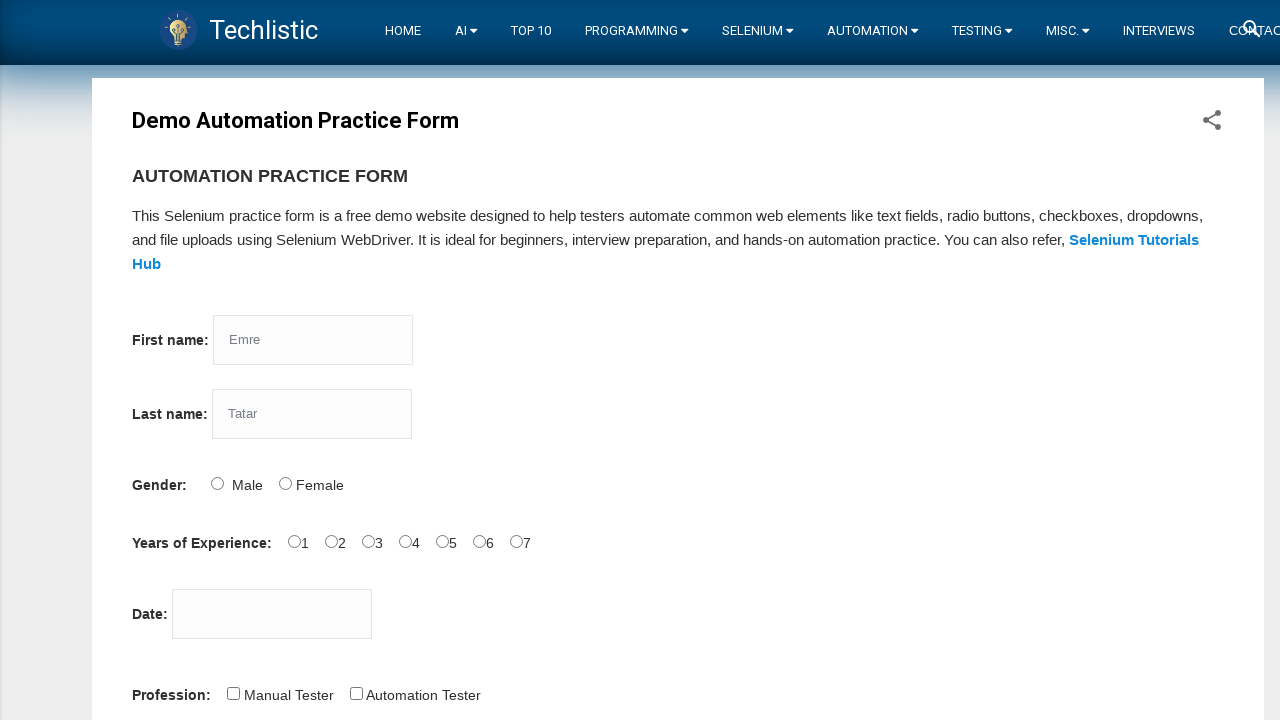

Pressed Tab to move to gender selection
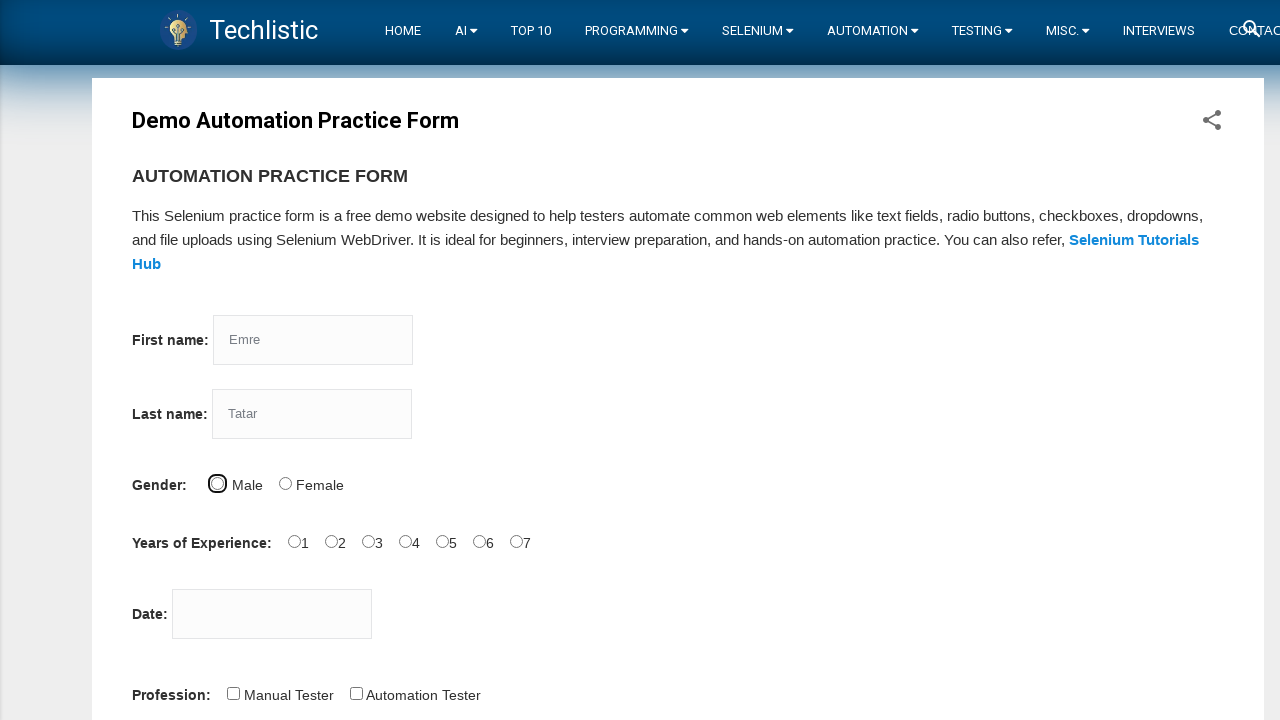

Selected Male gender using Space key
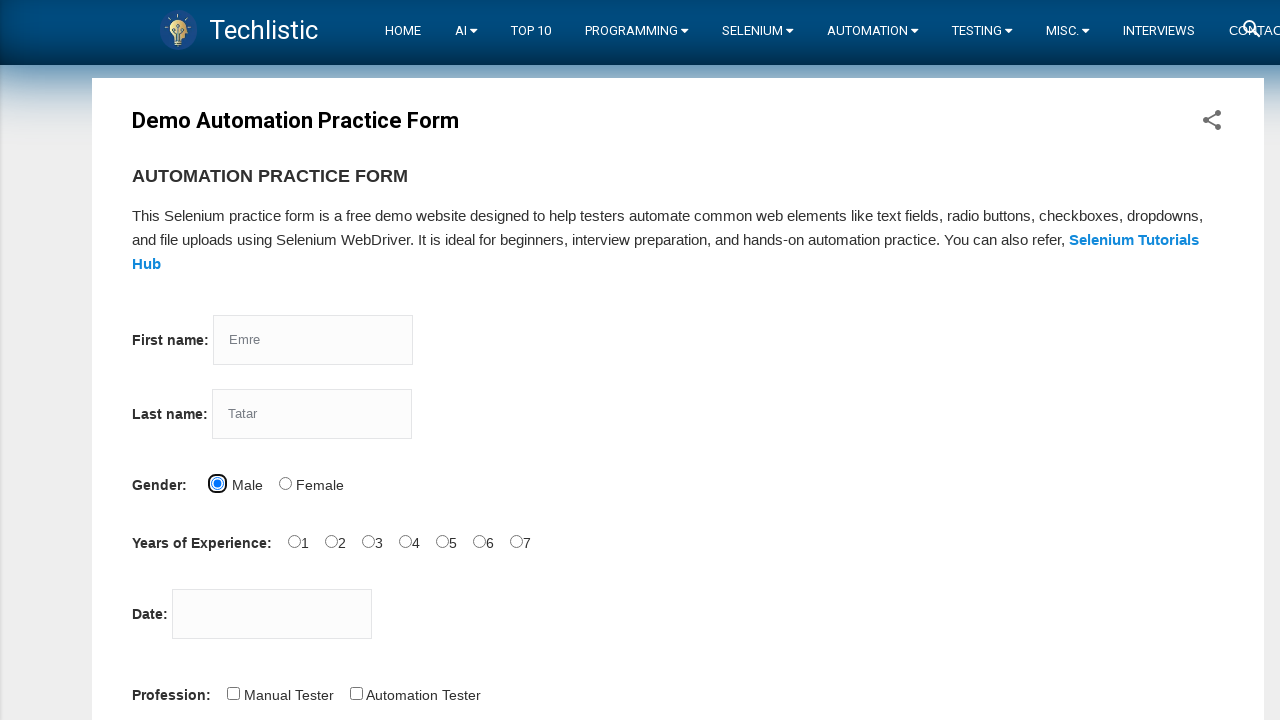

Pressed Tab to move to experience level
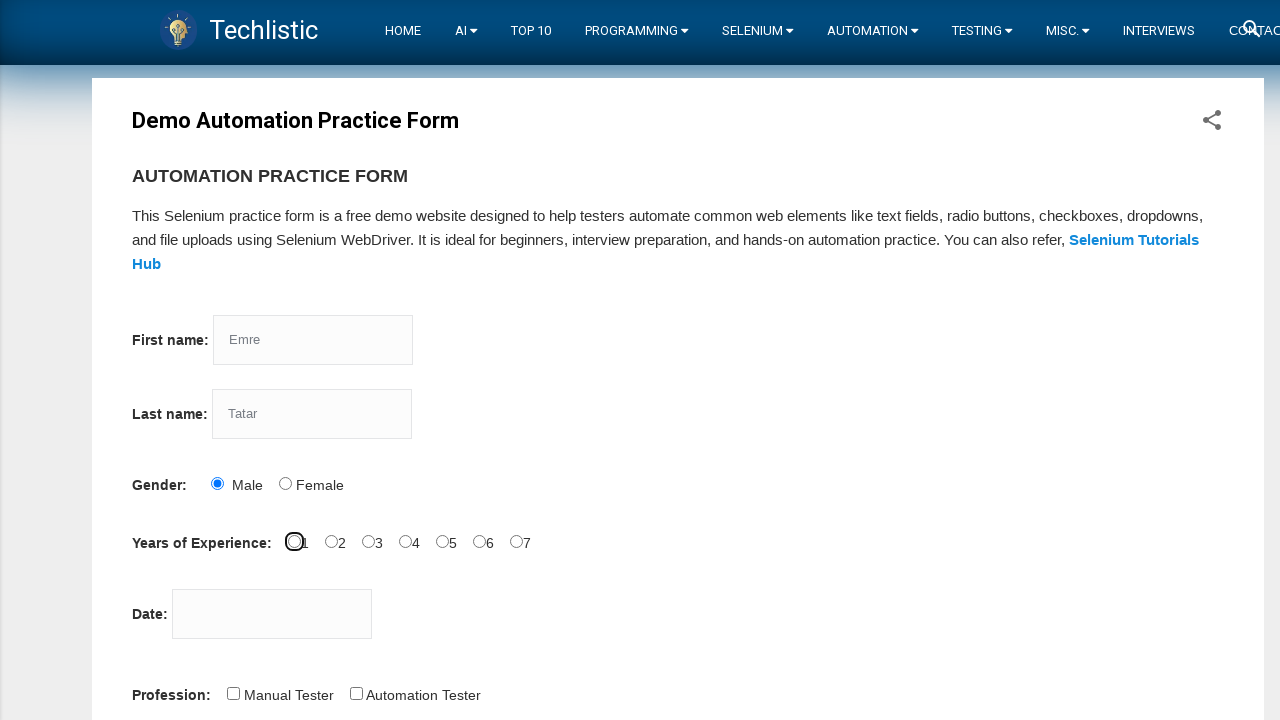

Pressed ArrowRight for experience selection (1/3)
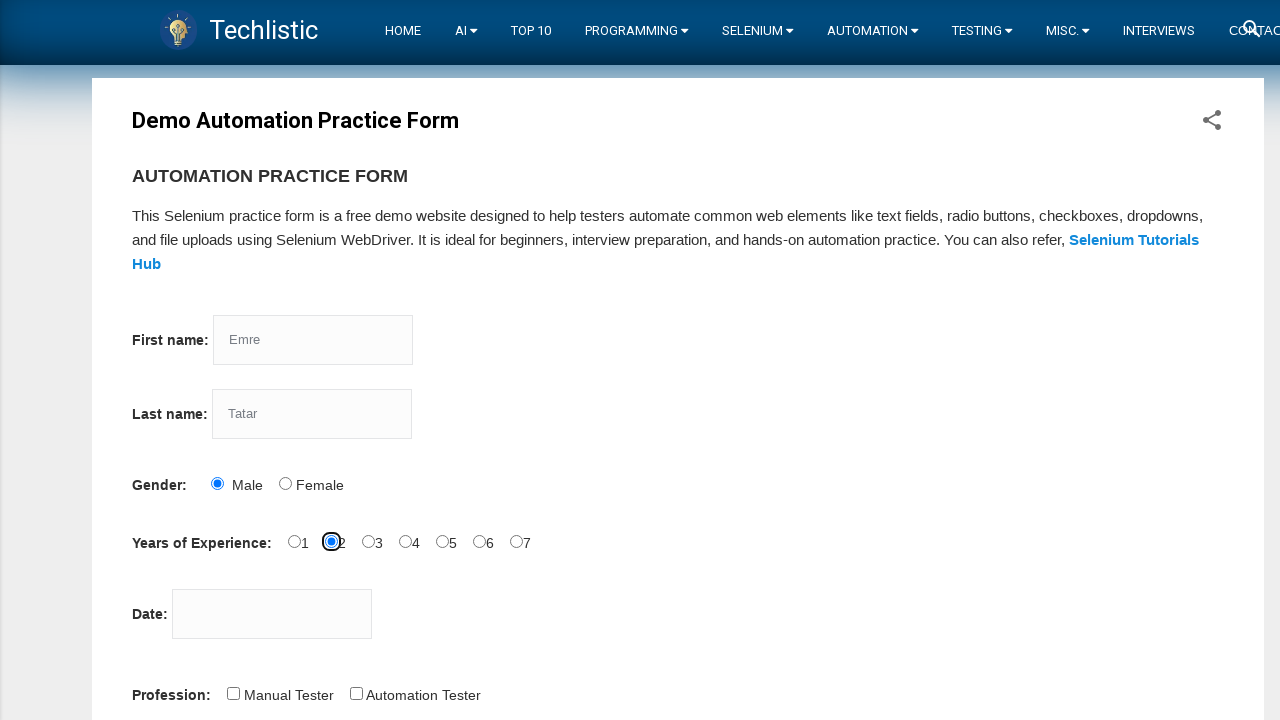

Pressed ArrowRight for experience selection (2/3)
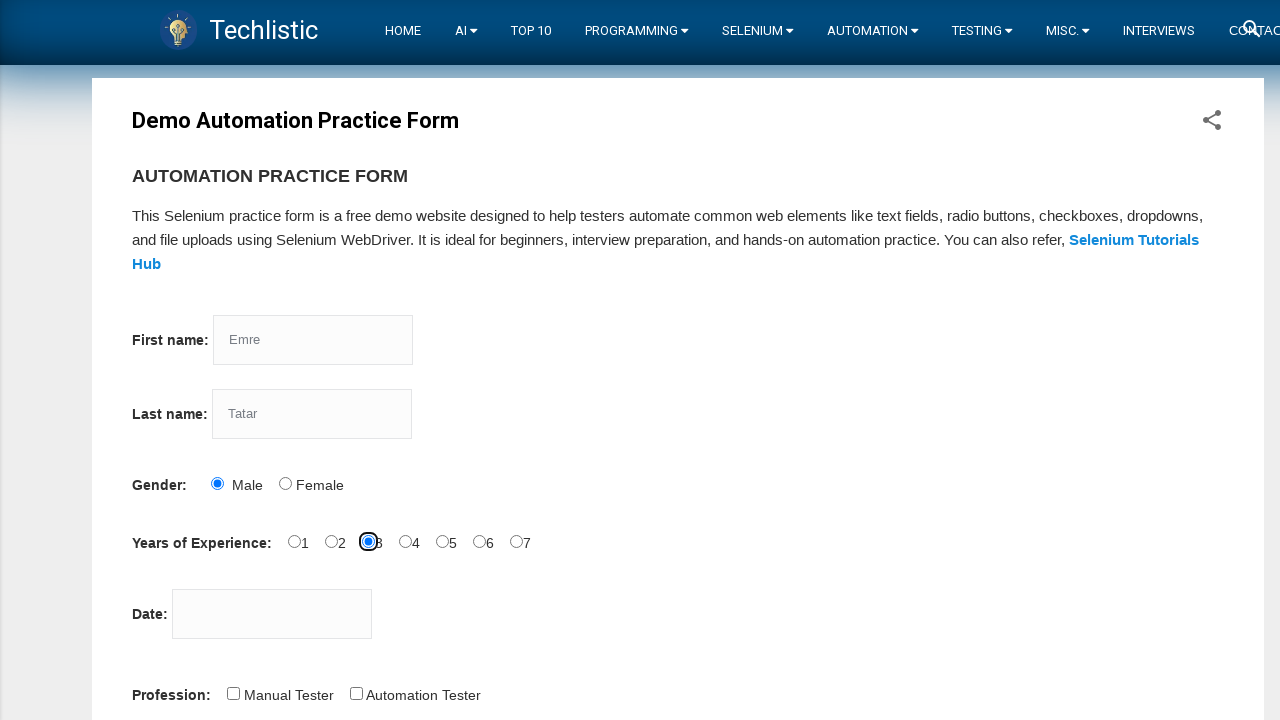

Pressed ArrowRight for experience selection (3/3)
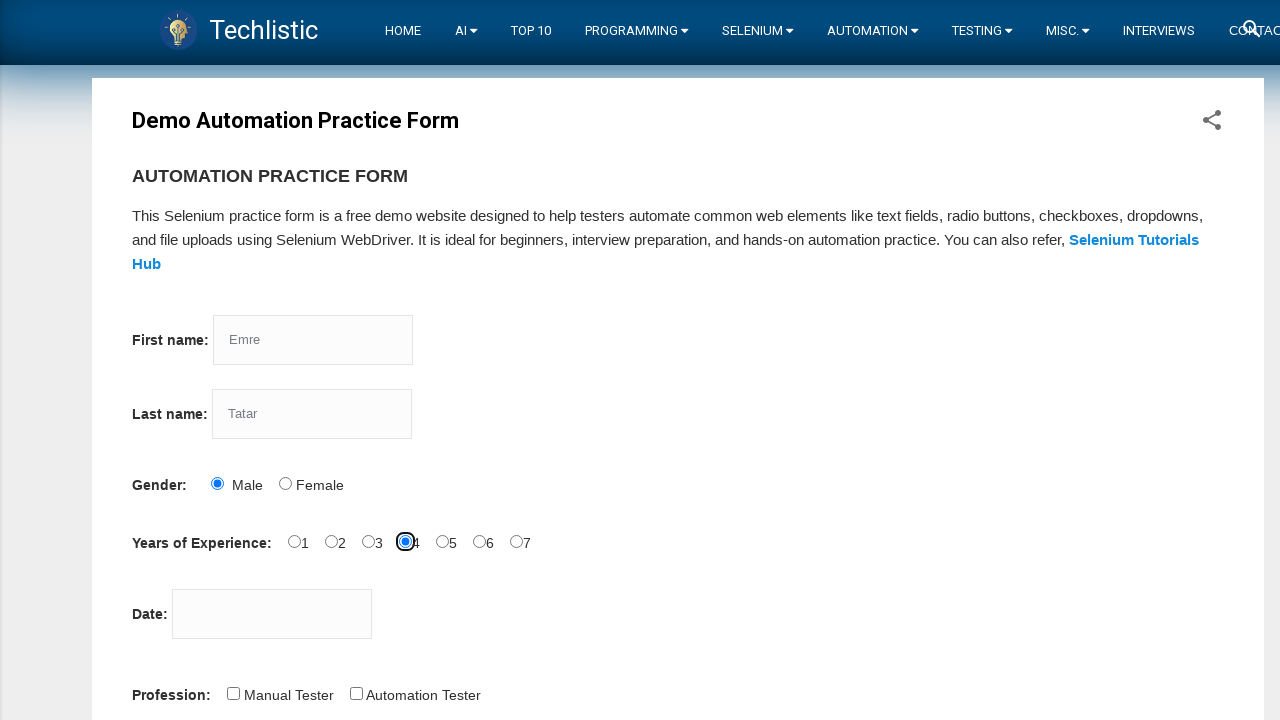

Pressed Tab to move to date field
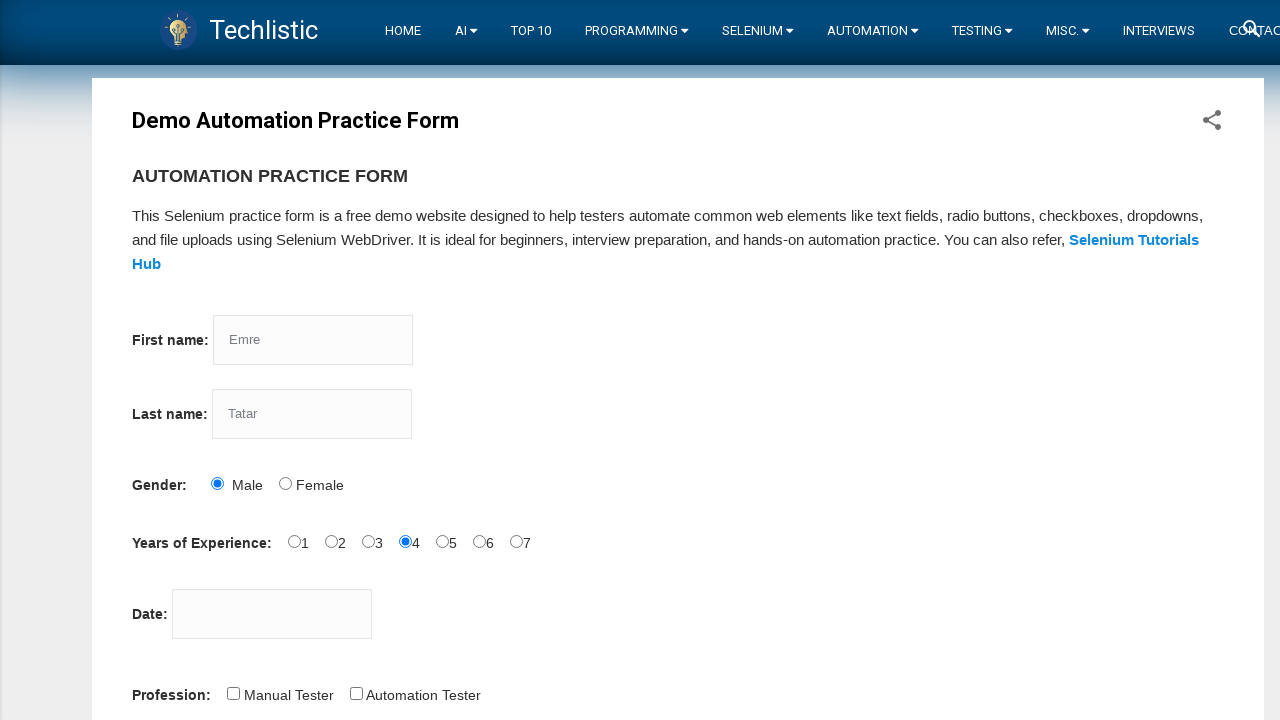

Typed date '27.12.22' in date field
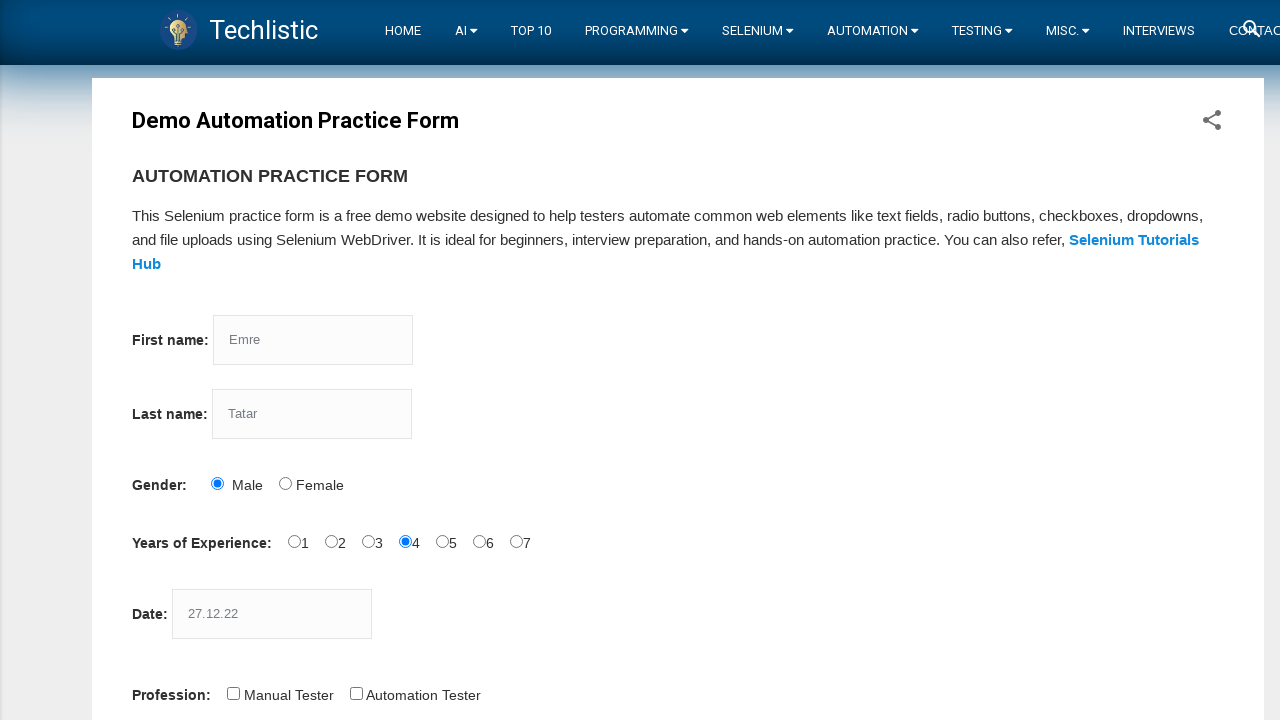

Pressed Tab to navigate forward
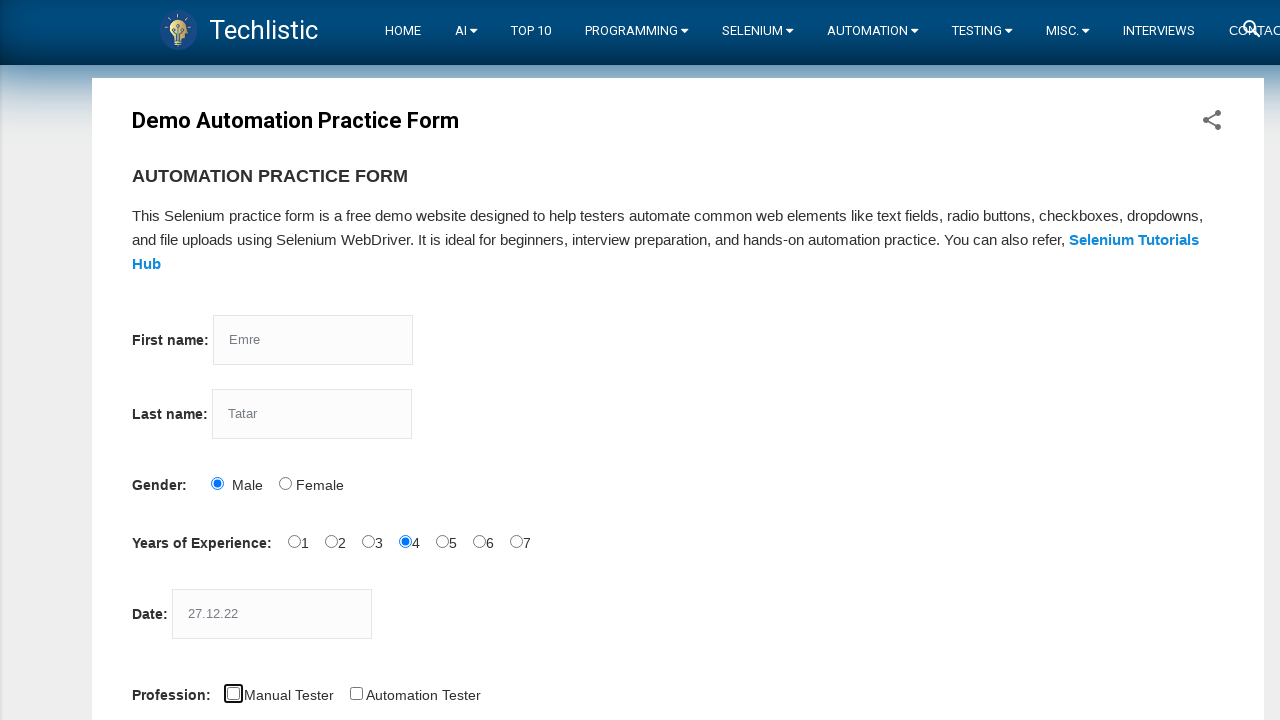

Pressed Tab to move to profession checkbox
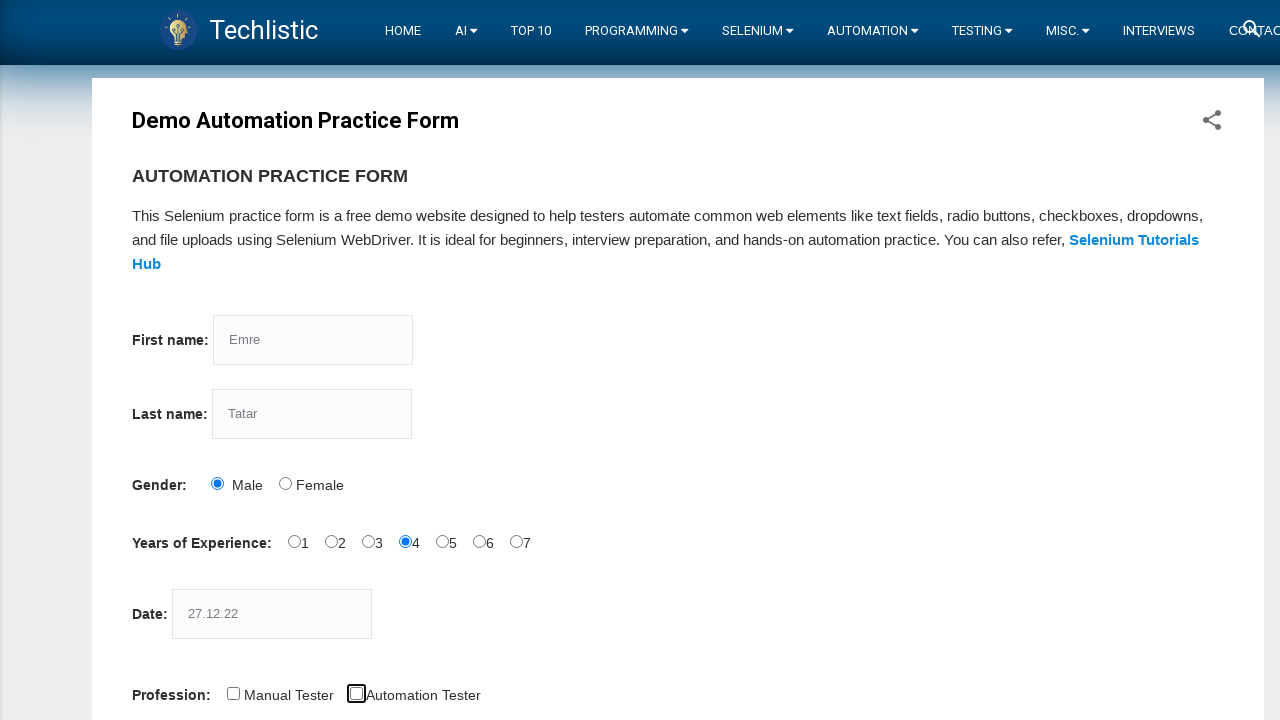

Selected profession checkbox using Space key
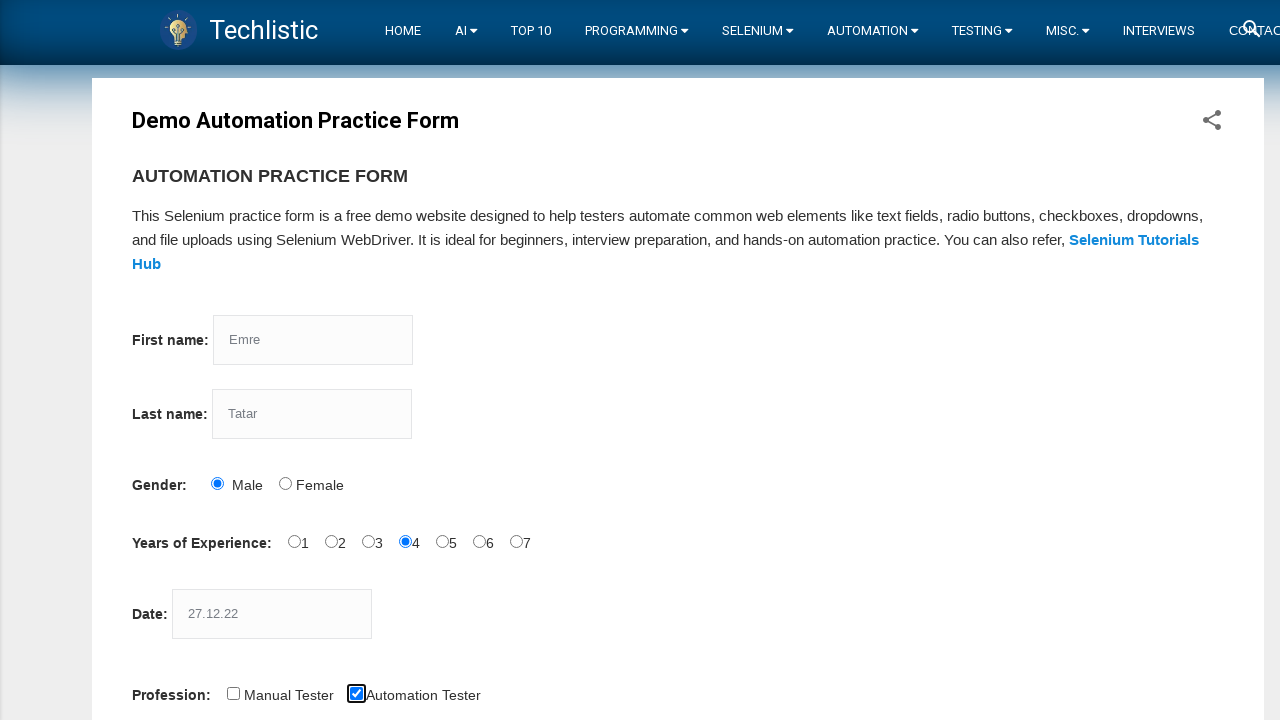

Pressed Tab to navigate forward
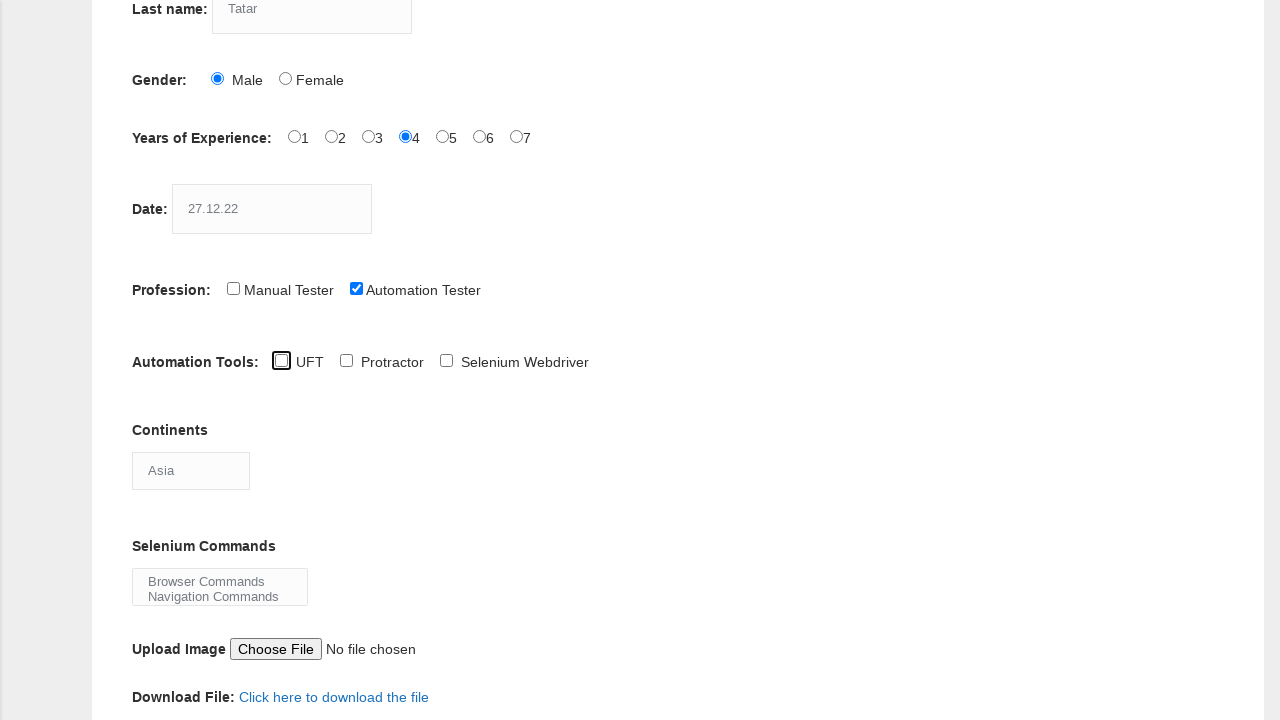

Pressed Tab to navigate forward
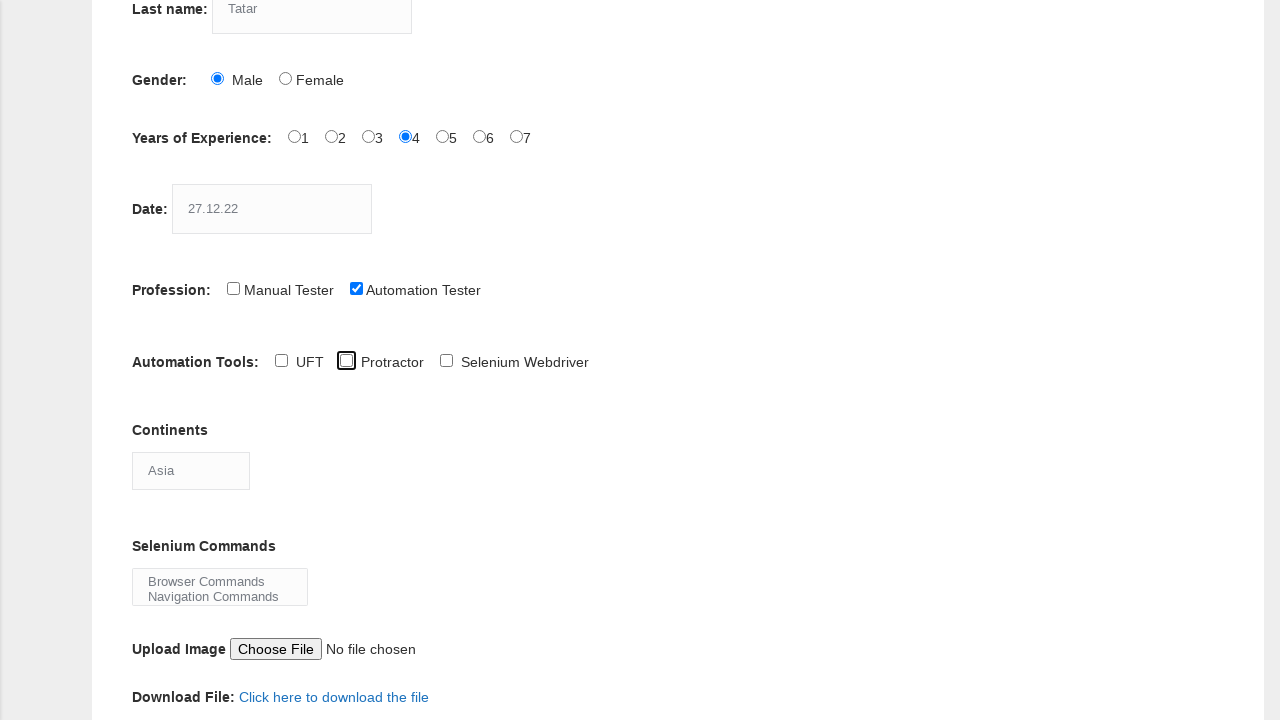

Pressed Tab to move to tool checkbox
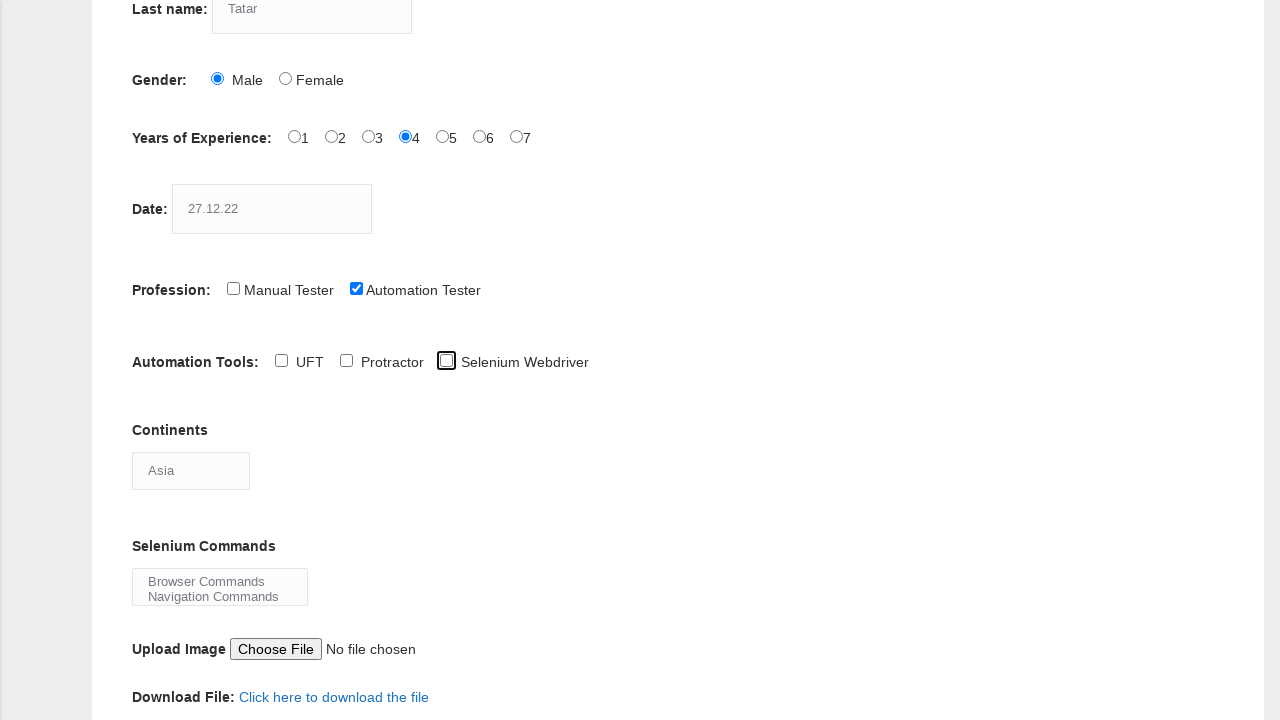

Selected tool checkbox using Space key
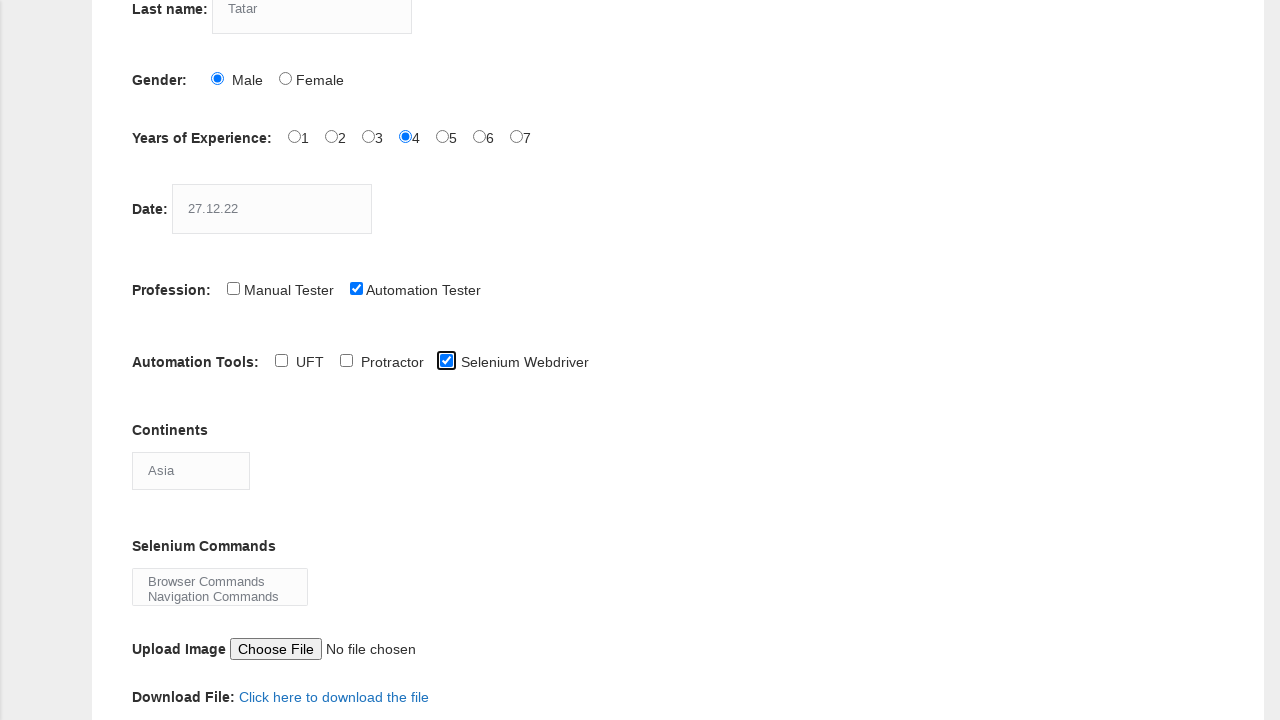

Pressed Tab to move to continent field
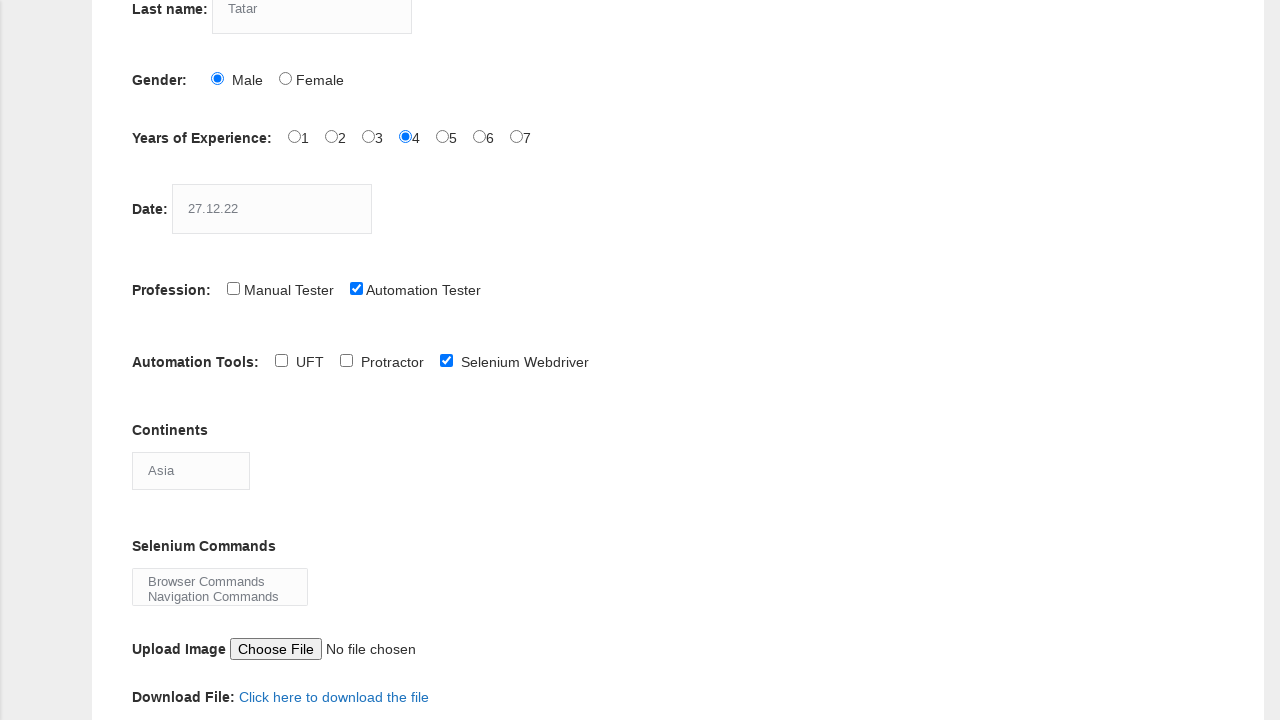

Typed 'Europe' in continent field
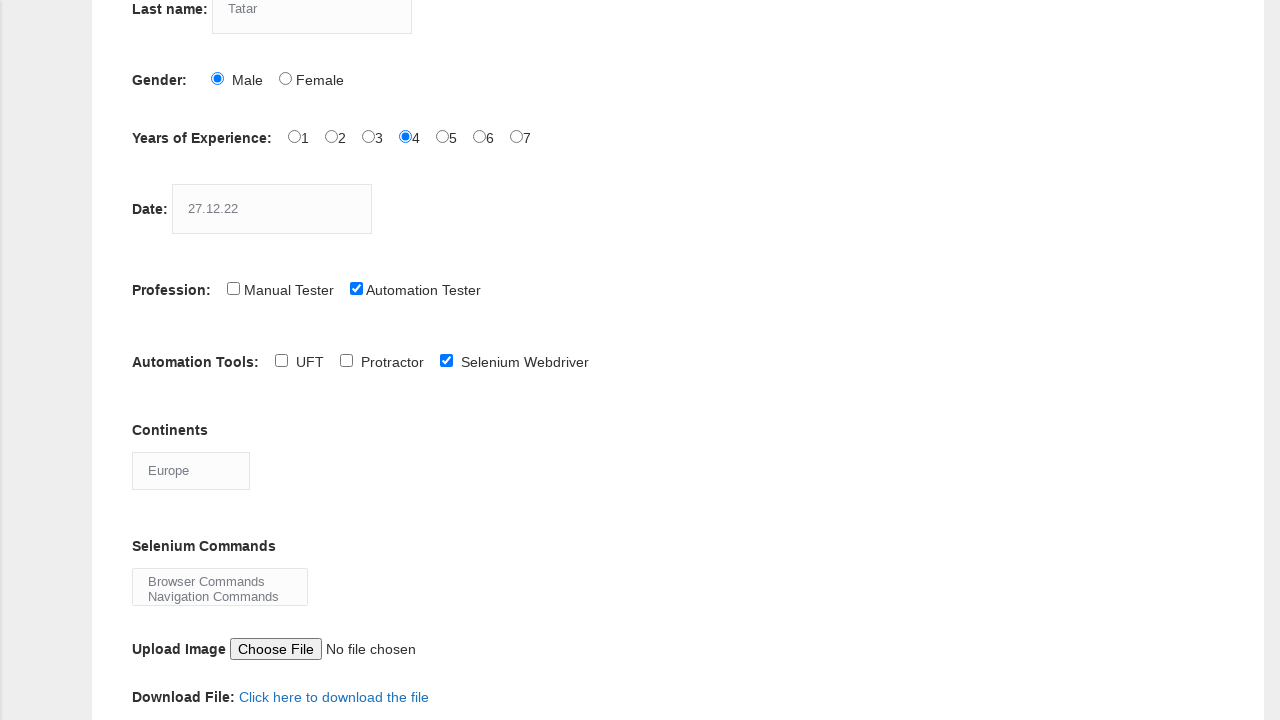

Pressed Tab to move to dropdown field
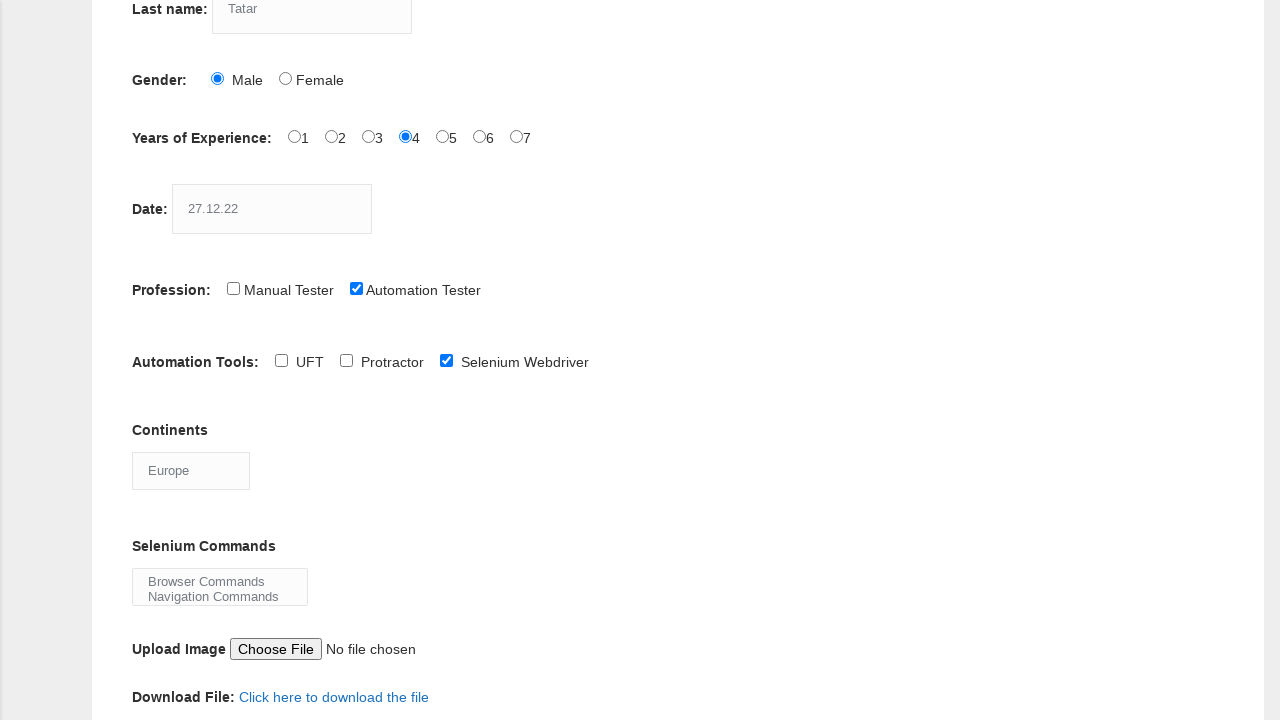

Pressed ArrowDown to open dropdown
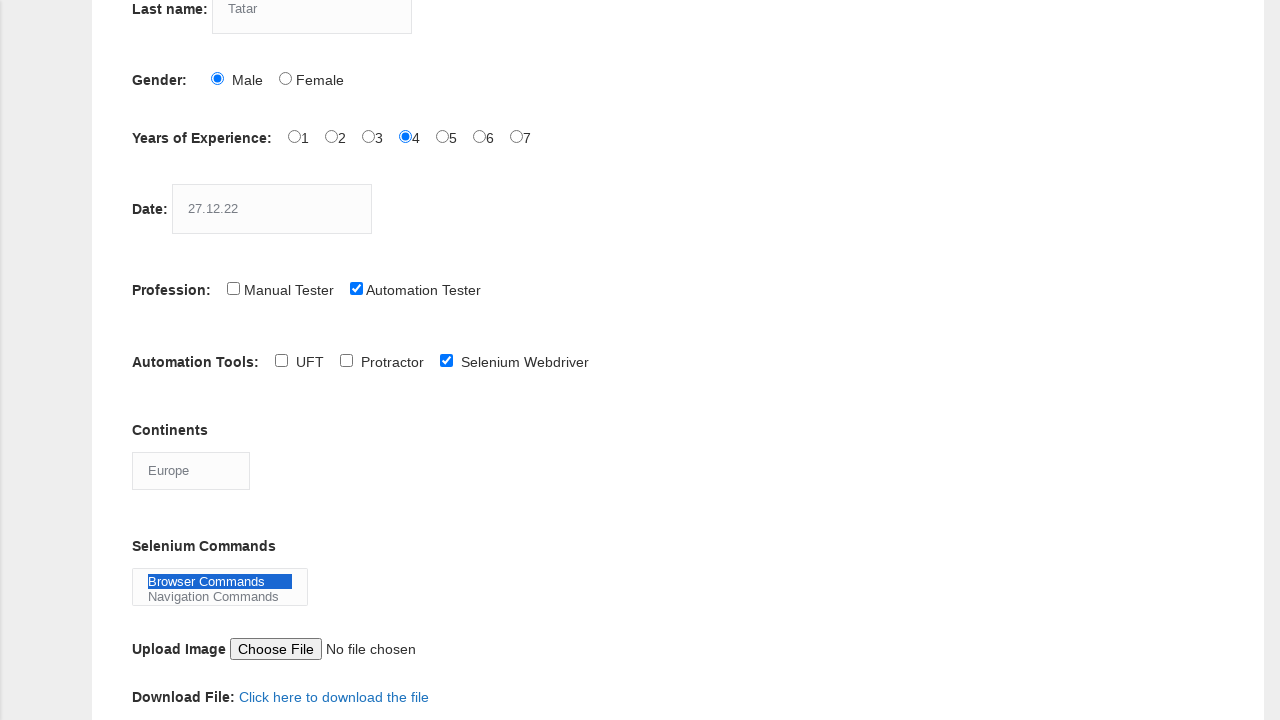

Held Control key down
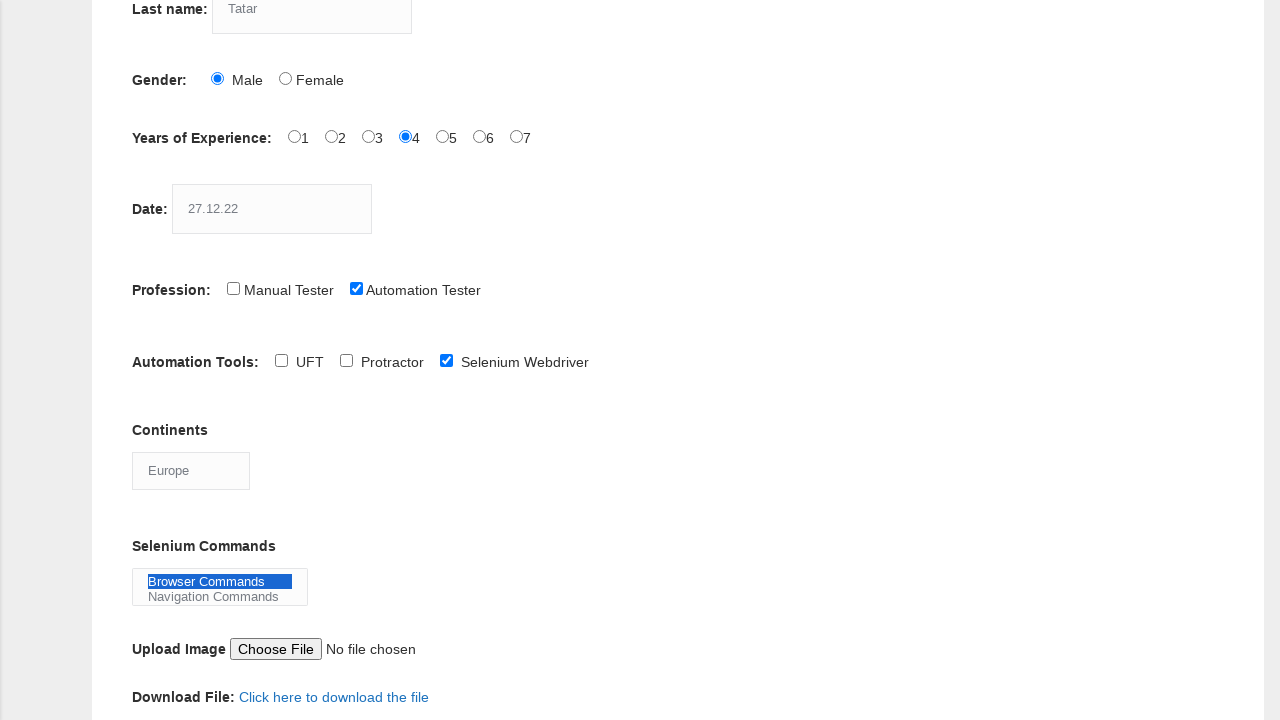

Pressed ArrowDown with Control held to navigate dropdown
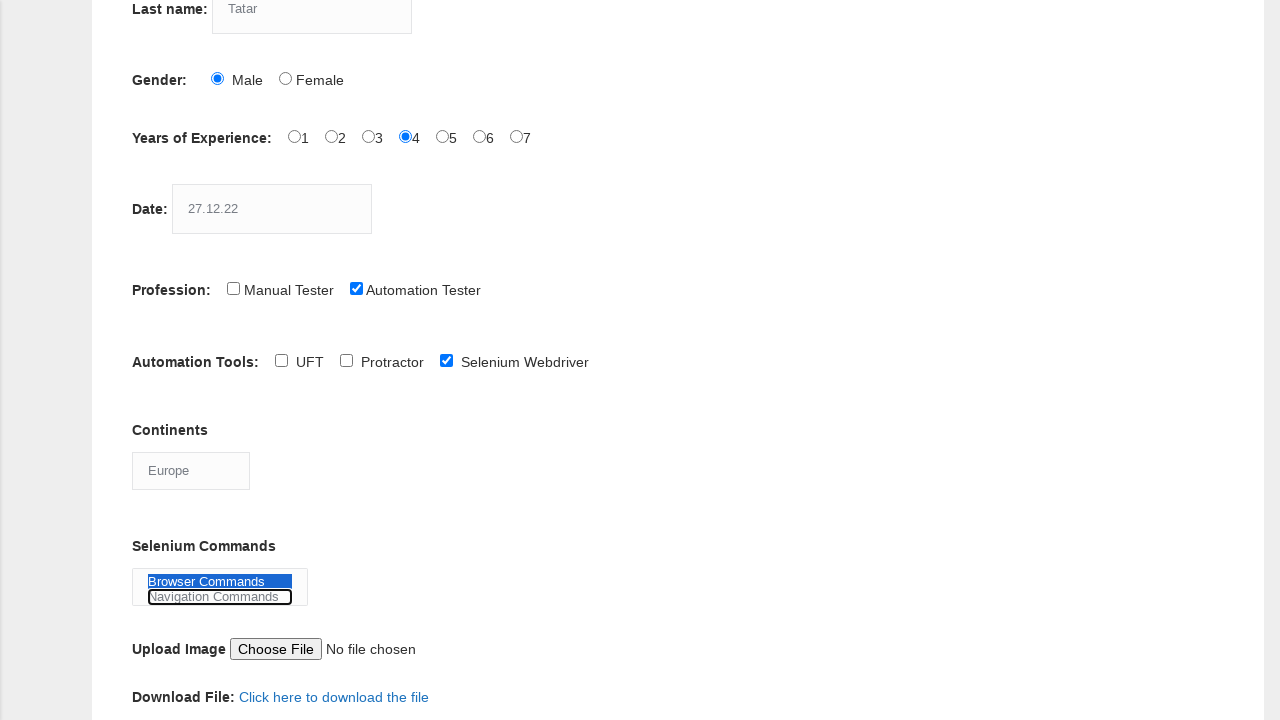

Released Control key
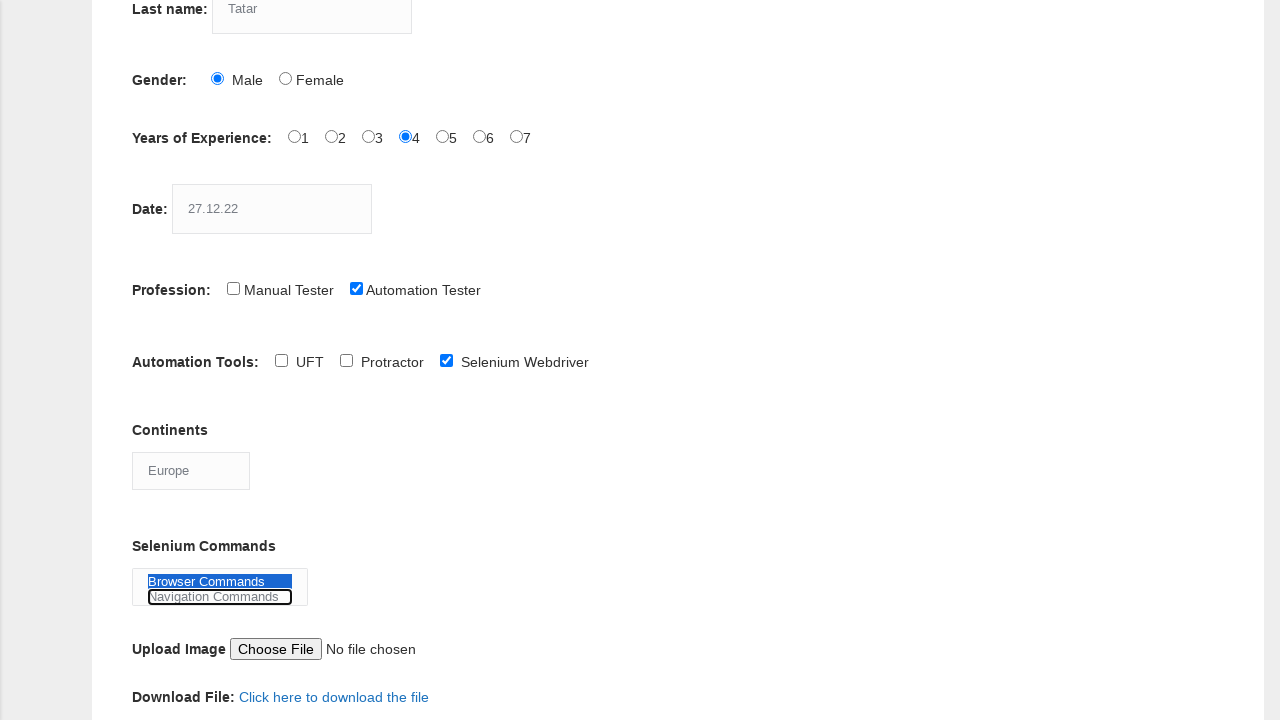

Pressed Space to select dropdown option
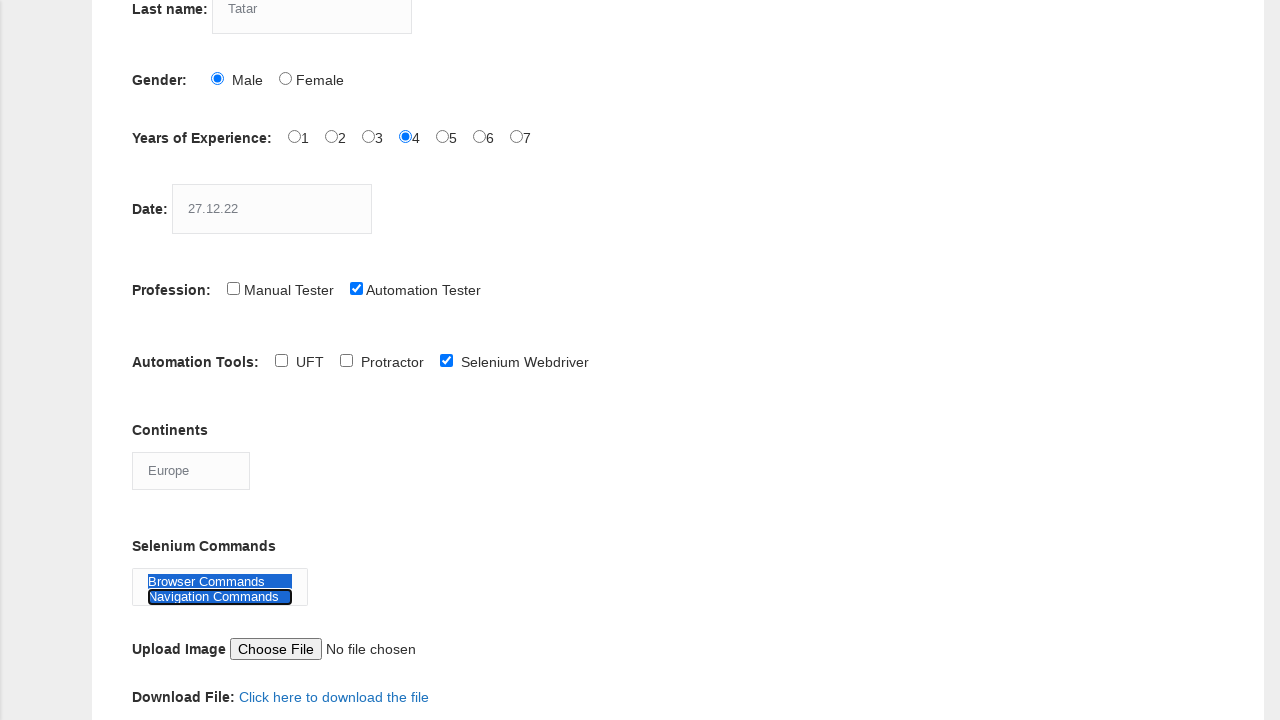

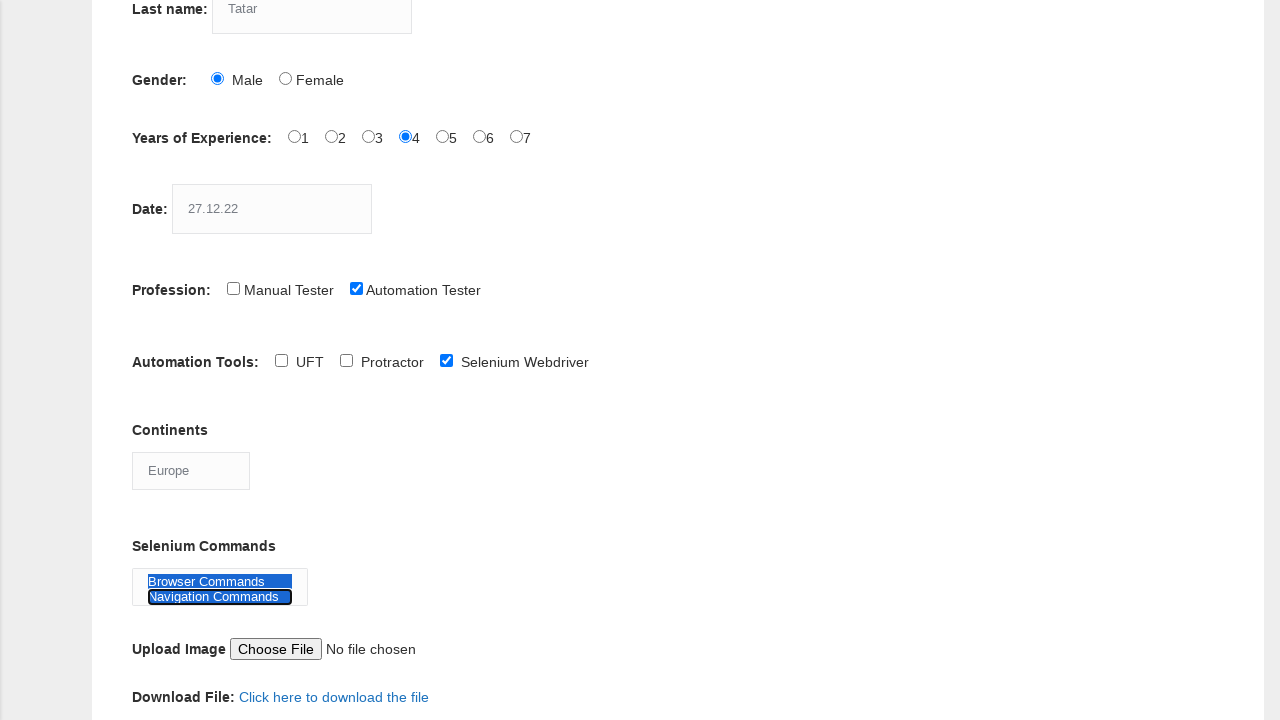